Tests the Old Style Select Menu by selecting options using index, visible text, and value attributes

Starting URL: https://demoqa.com/select-menu

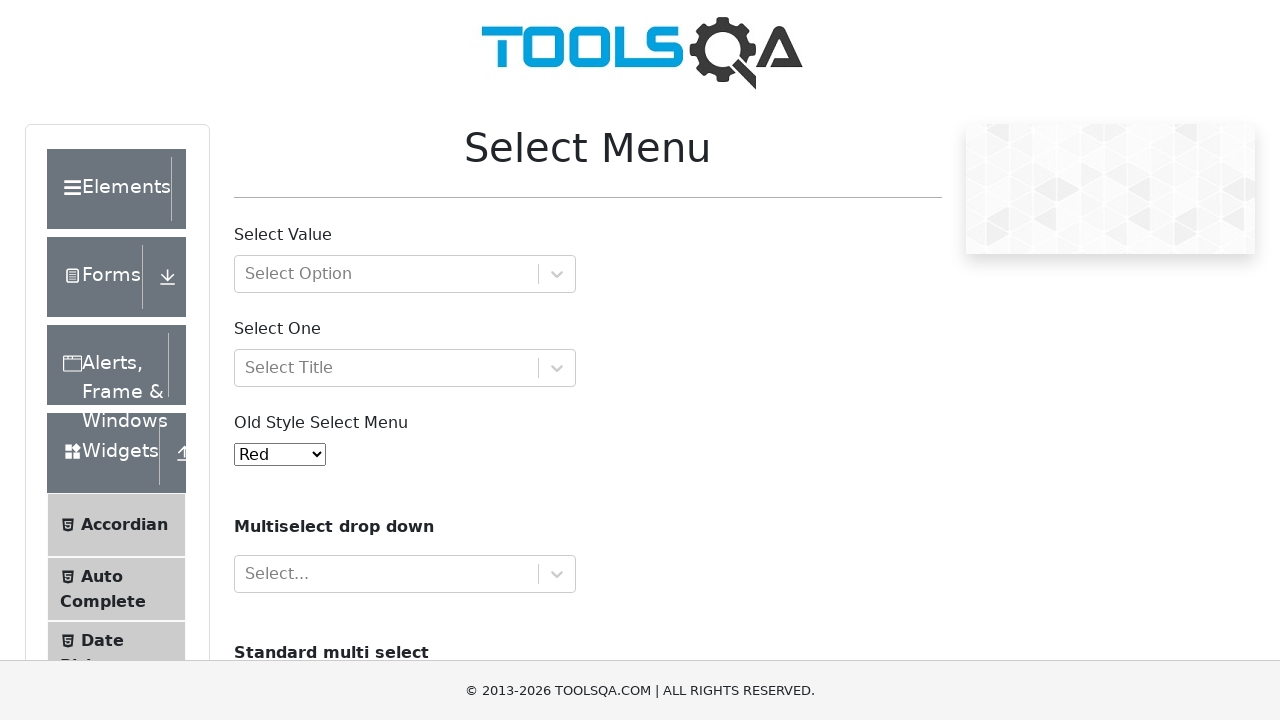

Old Style Select Menu element loaded and visible
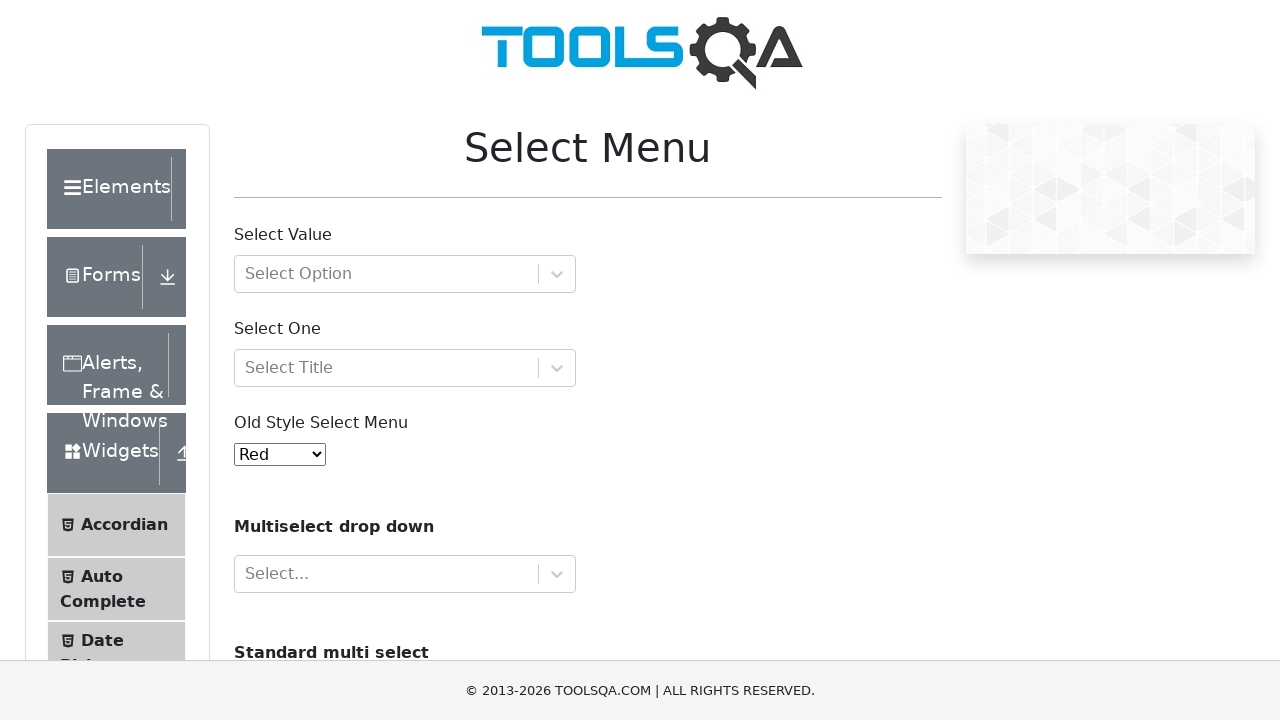

Selected 'Purple' option using index 4 on #oldSelectMenu
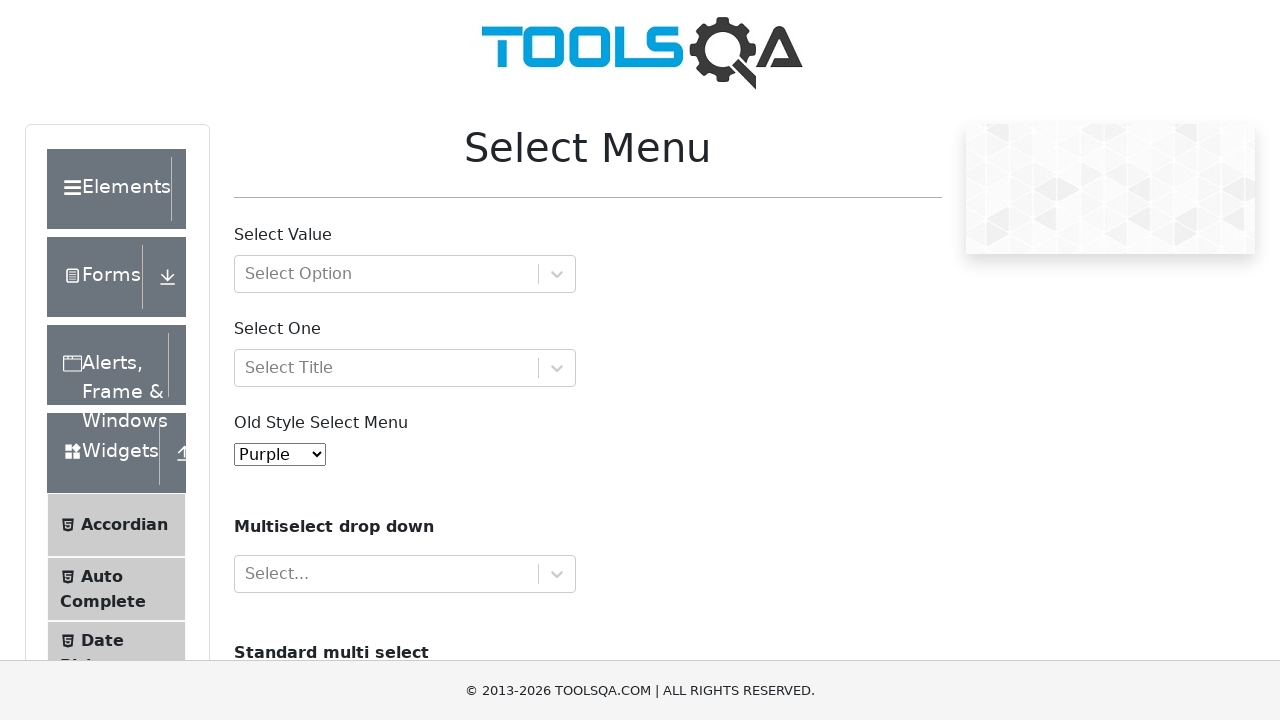

Selected 'Magenta' option using visible text on #oldSelectMenu
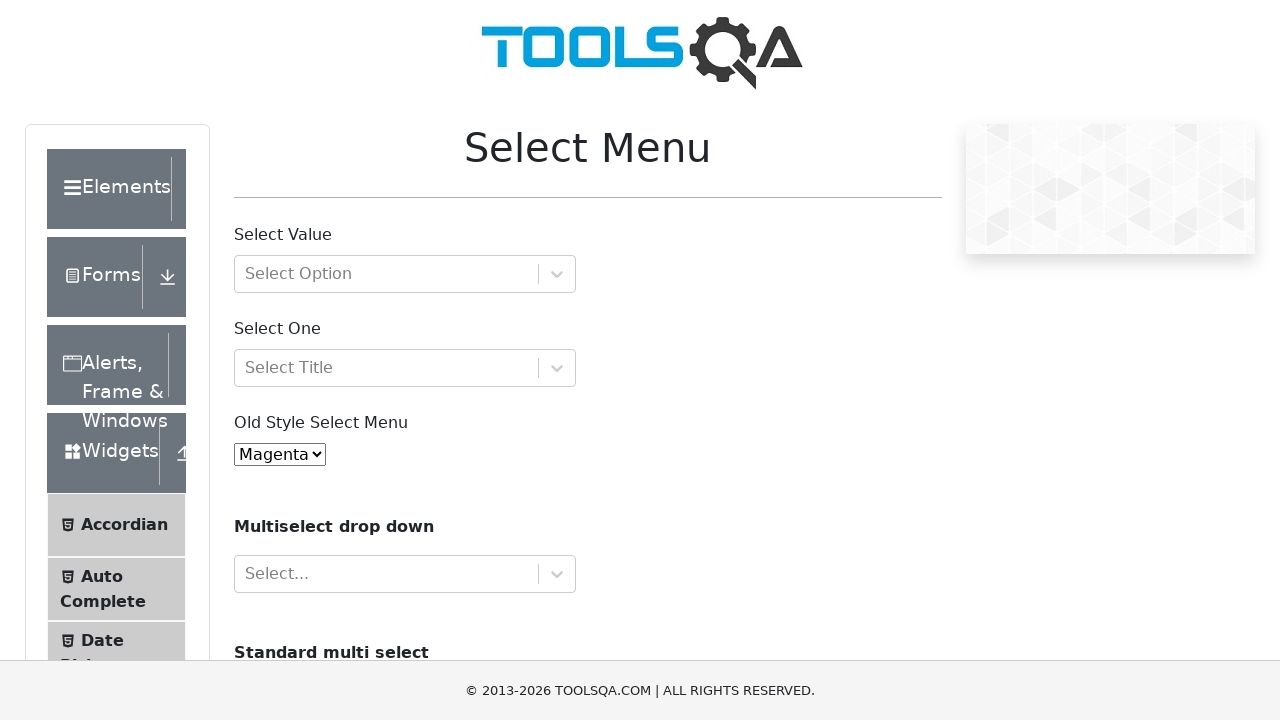

Selected 'White' option using value attribute '6' on #oldSelectMenu
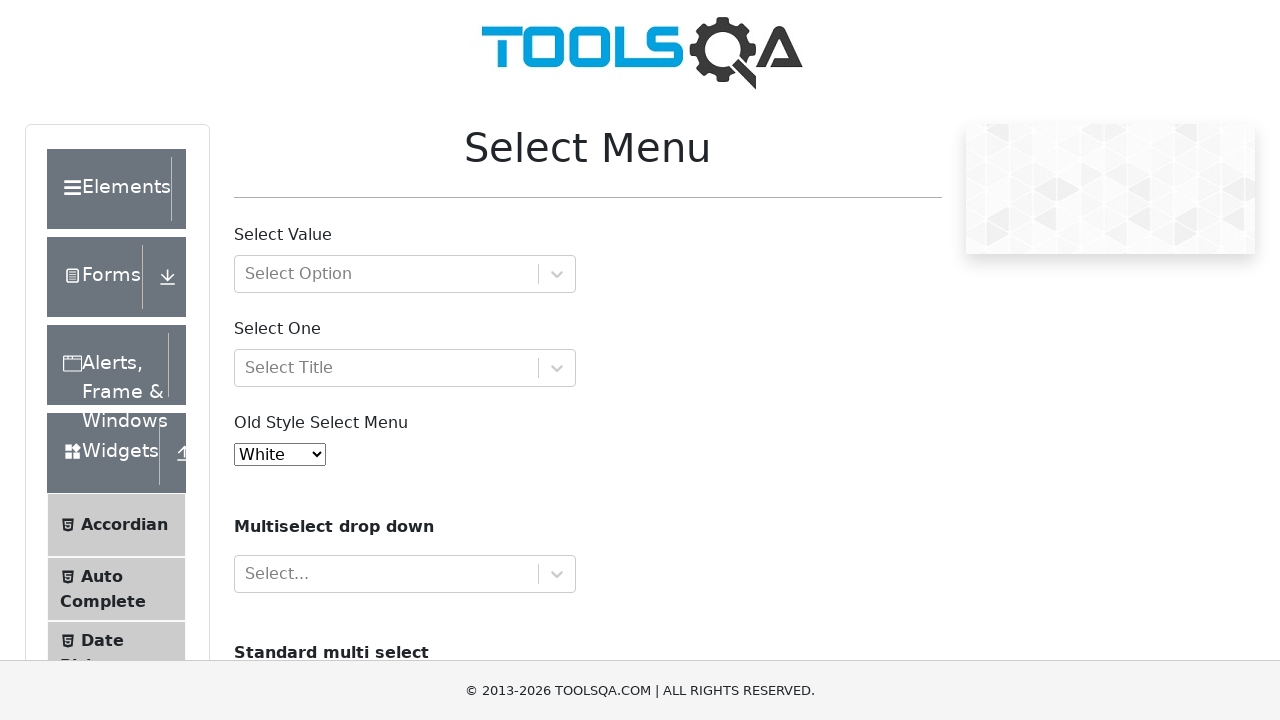

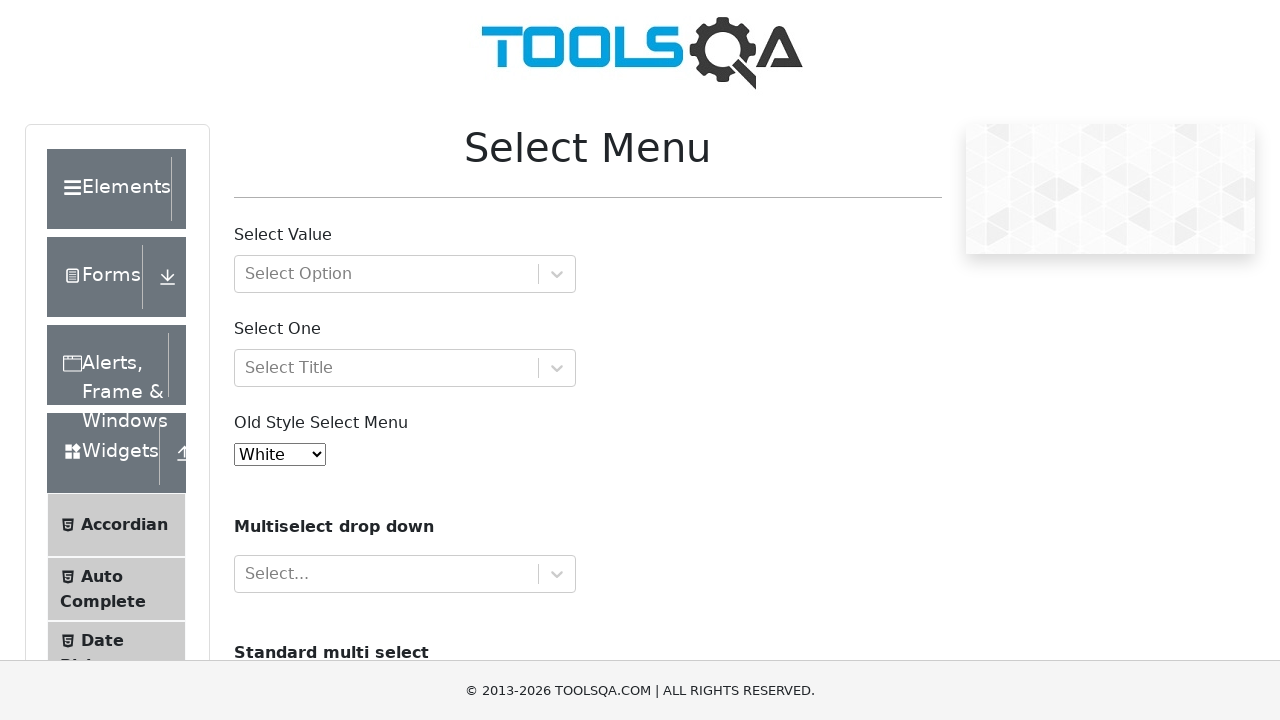